Tests successful form validation with all fields including notes, filling firstname, surname, age, country, and notes, then submitting

Starting URL: https://testpages.eviltester.com/styled/validation/input-validation.html

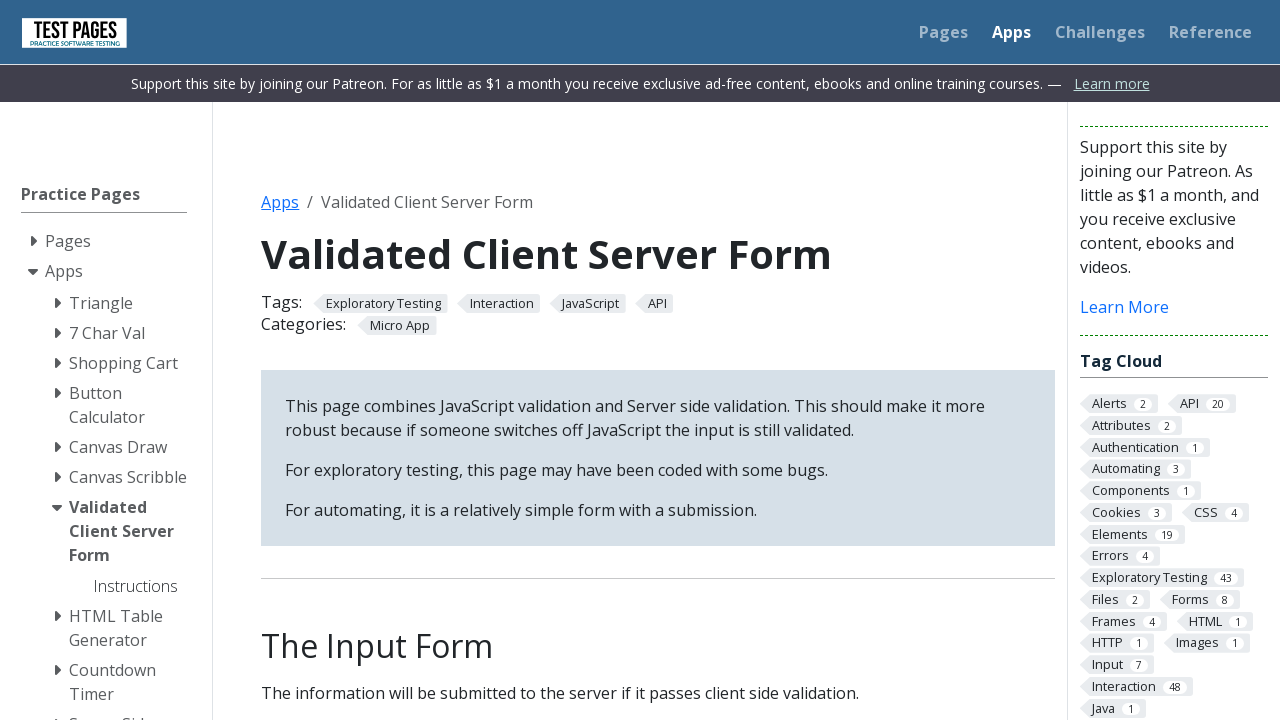

Filled firstname field with 'Albert' on #firstname
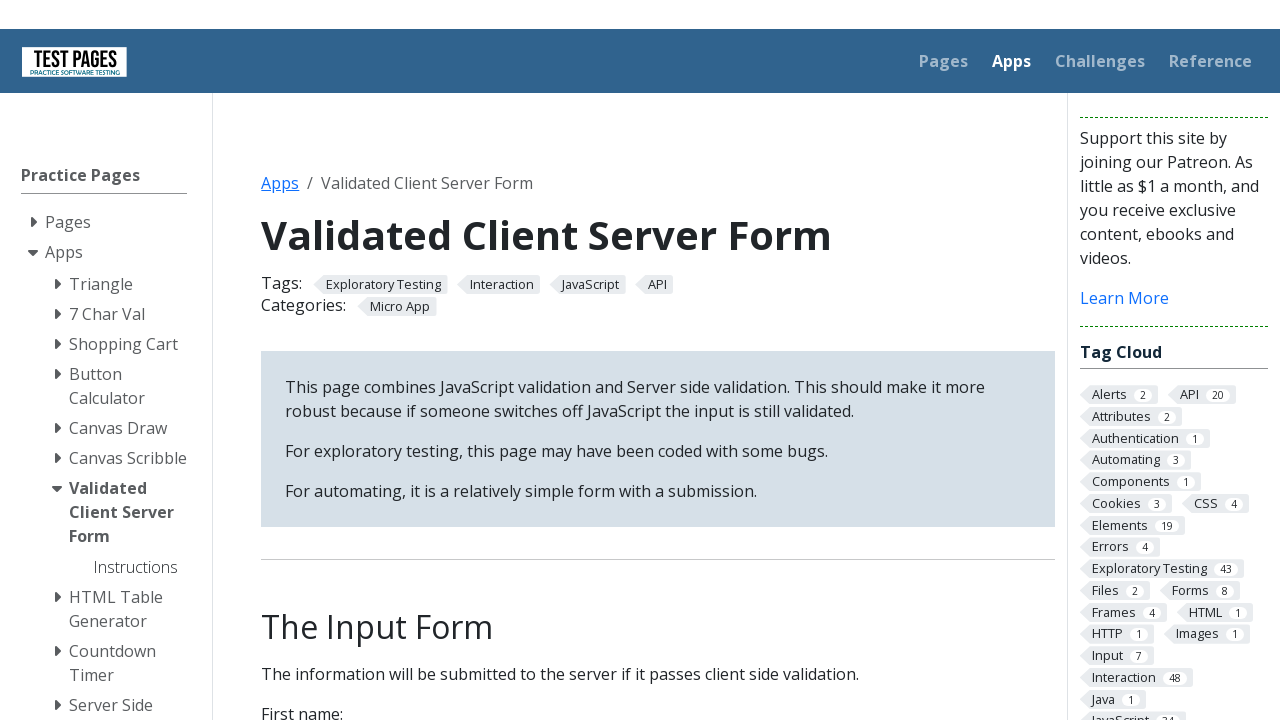

Filled surname field with 'Einsteinnnn' on #surname
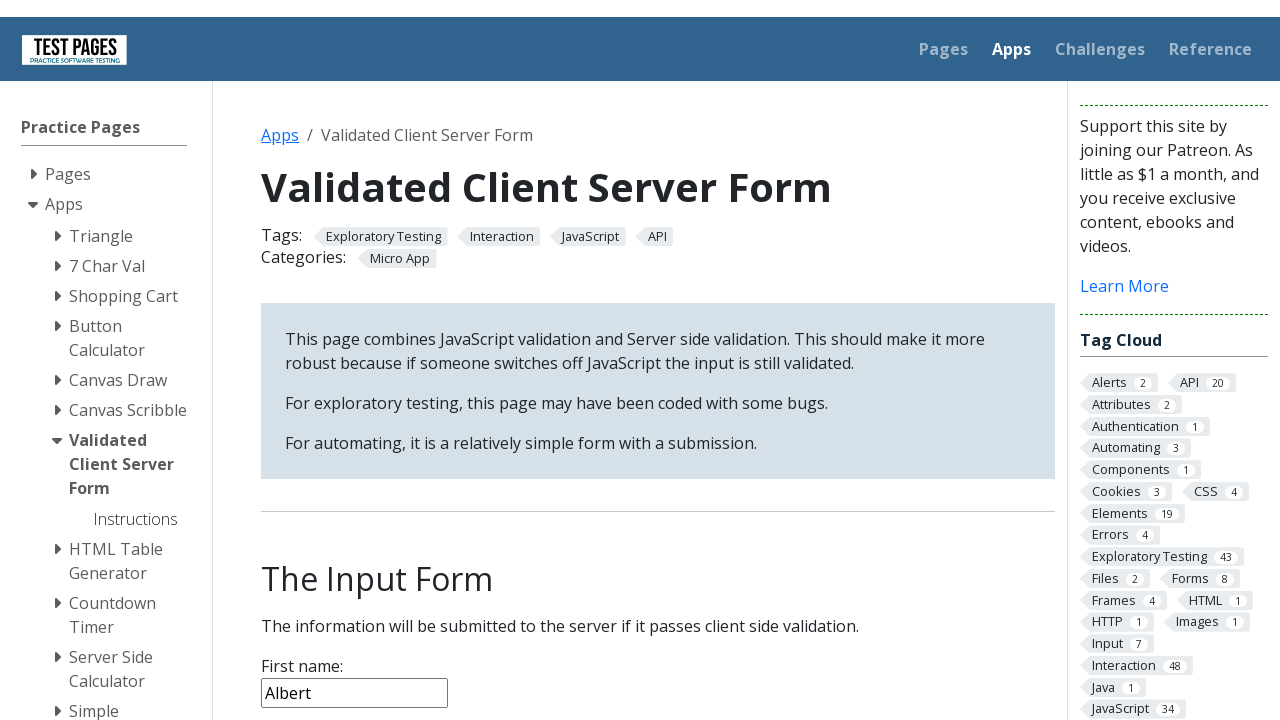

Filled age field with '76' on #age
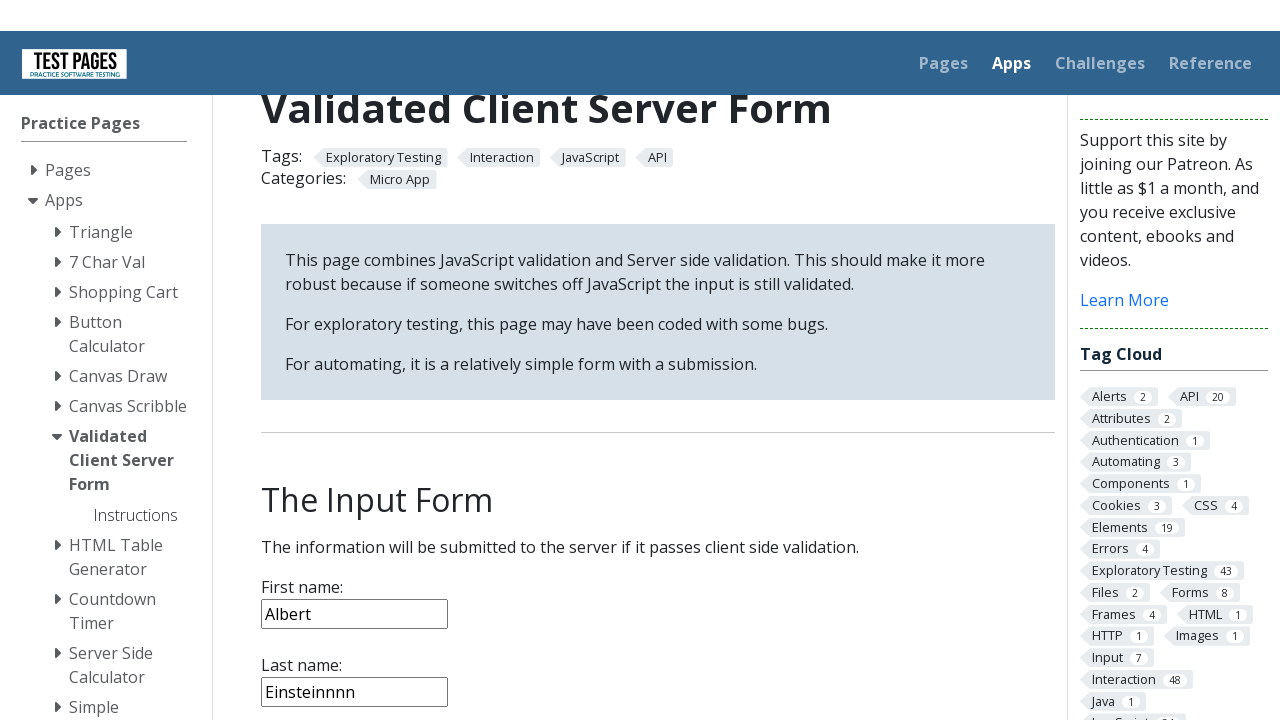

Selected 'Germany' from country dropdown on select[name='country']
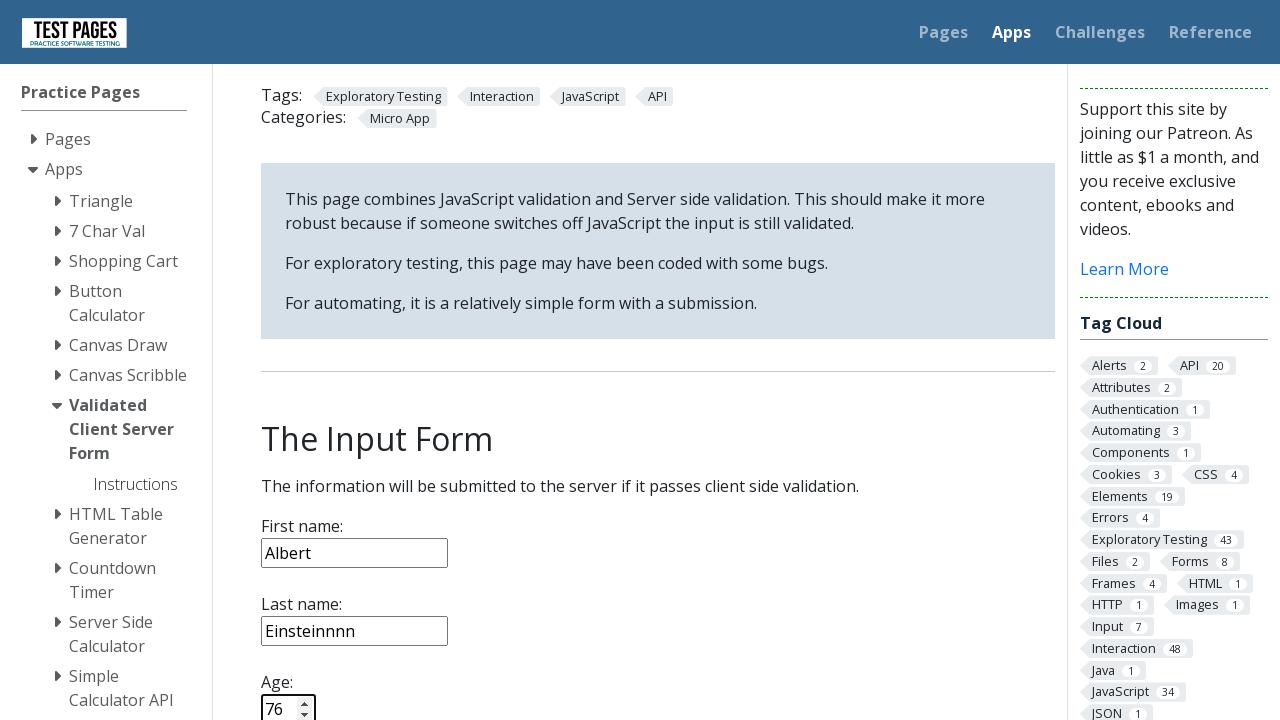

Filled notes field with 'Hi I'm Albert Einstein' on #notes
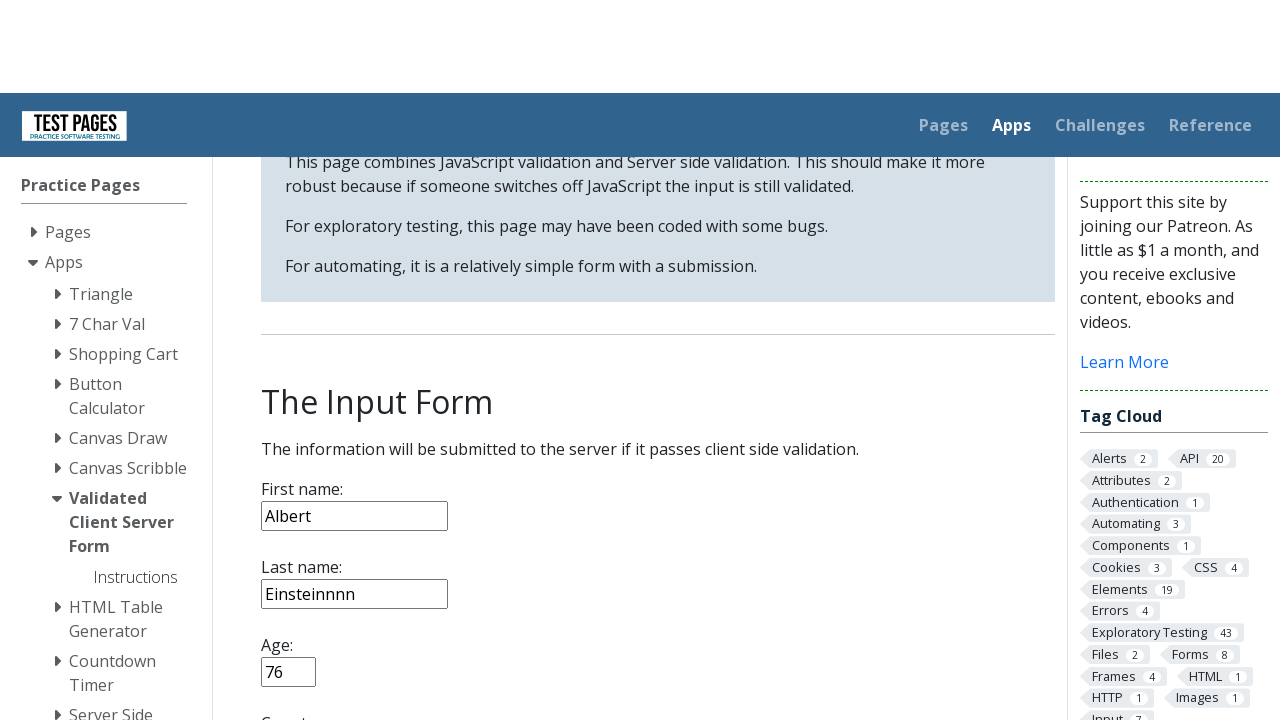

Clicked submit button to submit form at (296, 368) on input[type='submit']
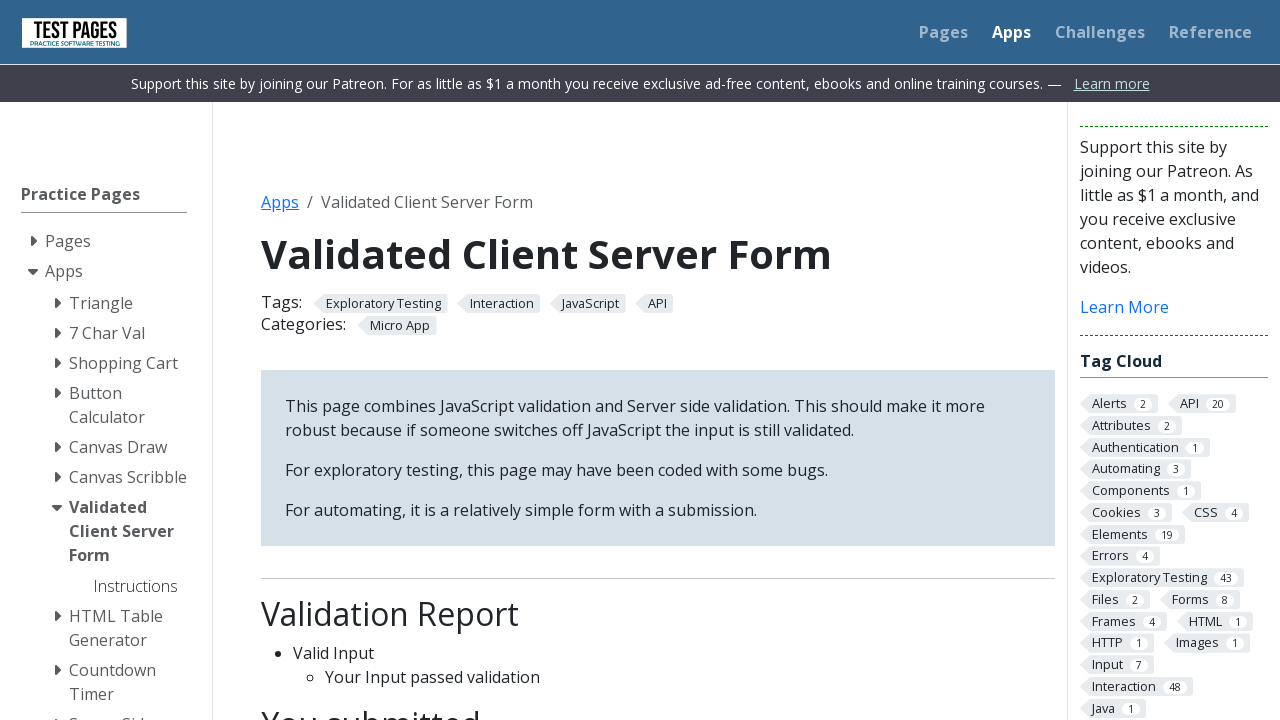

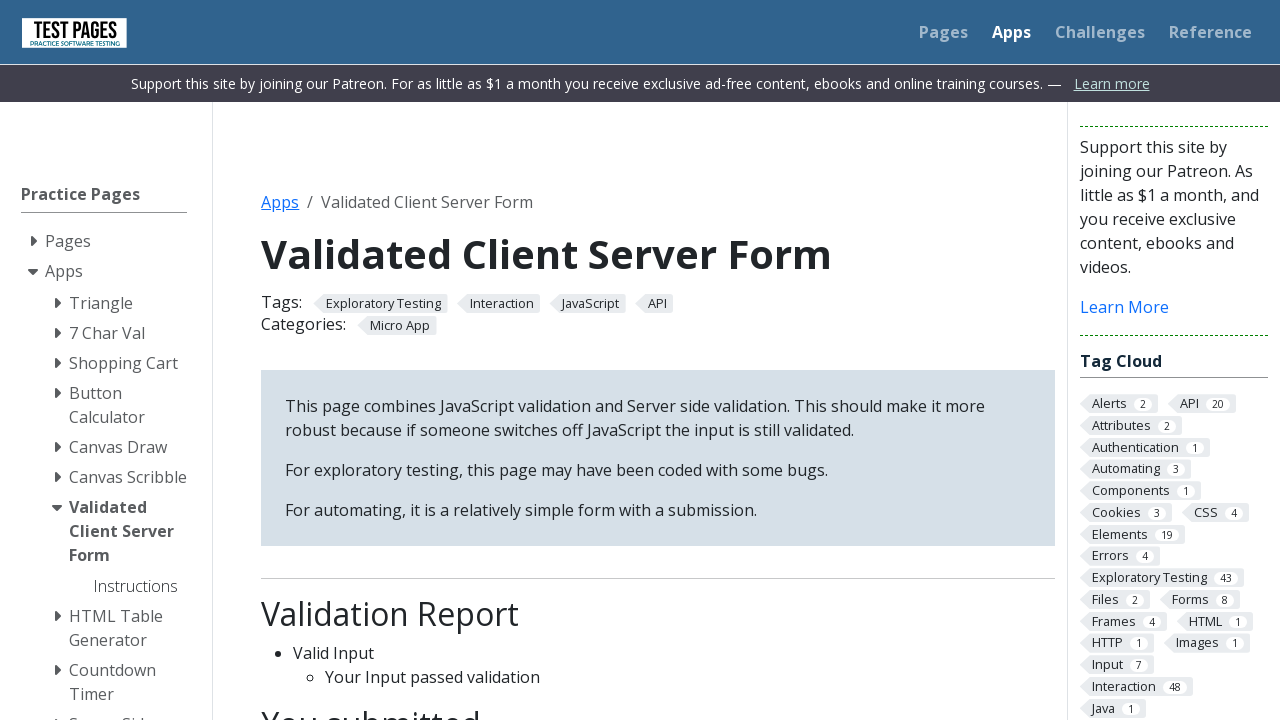